Tests drag and drop functionality within an iframe on jQuery UI demo page by dragging an element from source to target location

Starting URL: http://jqueryui.com/droppable/

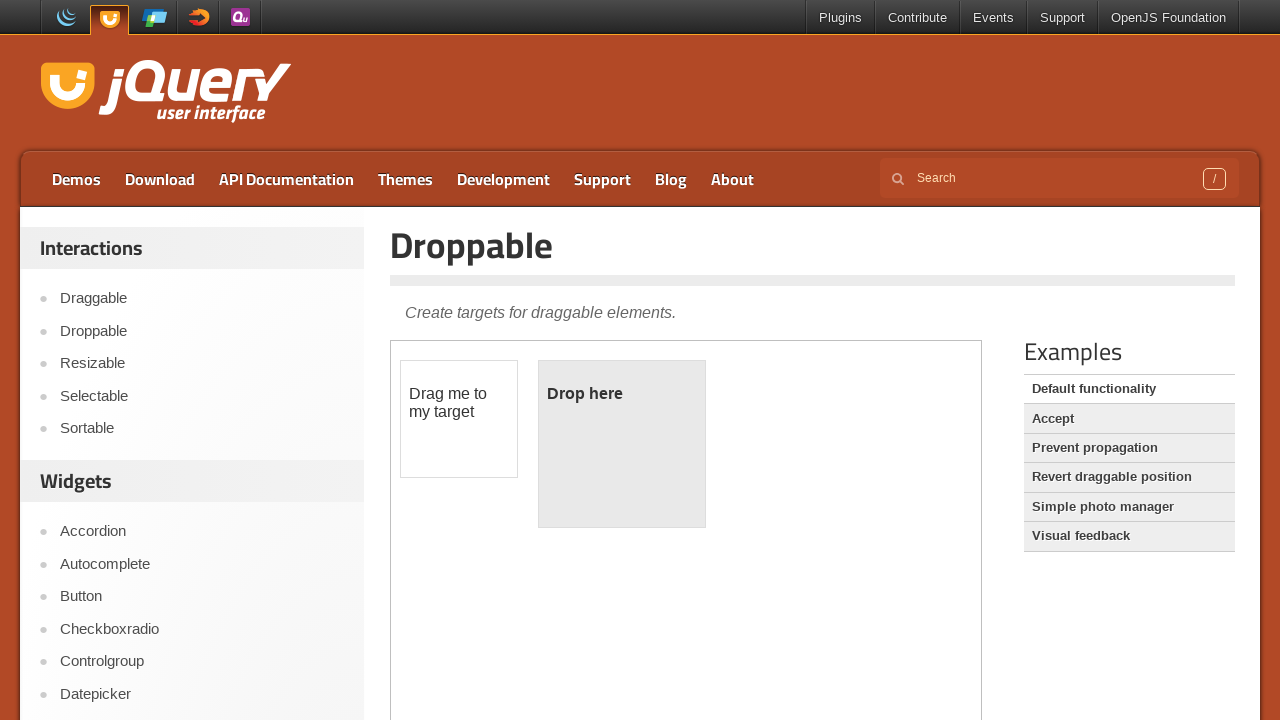

Waited for iframe to be available on the page
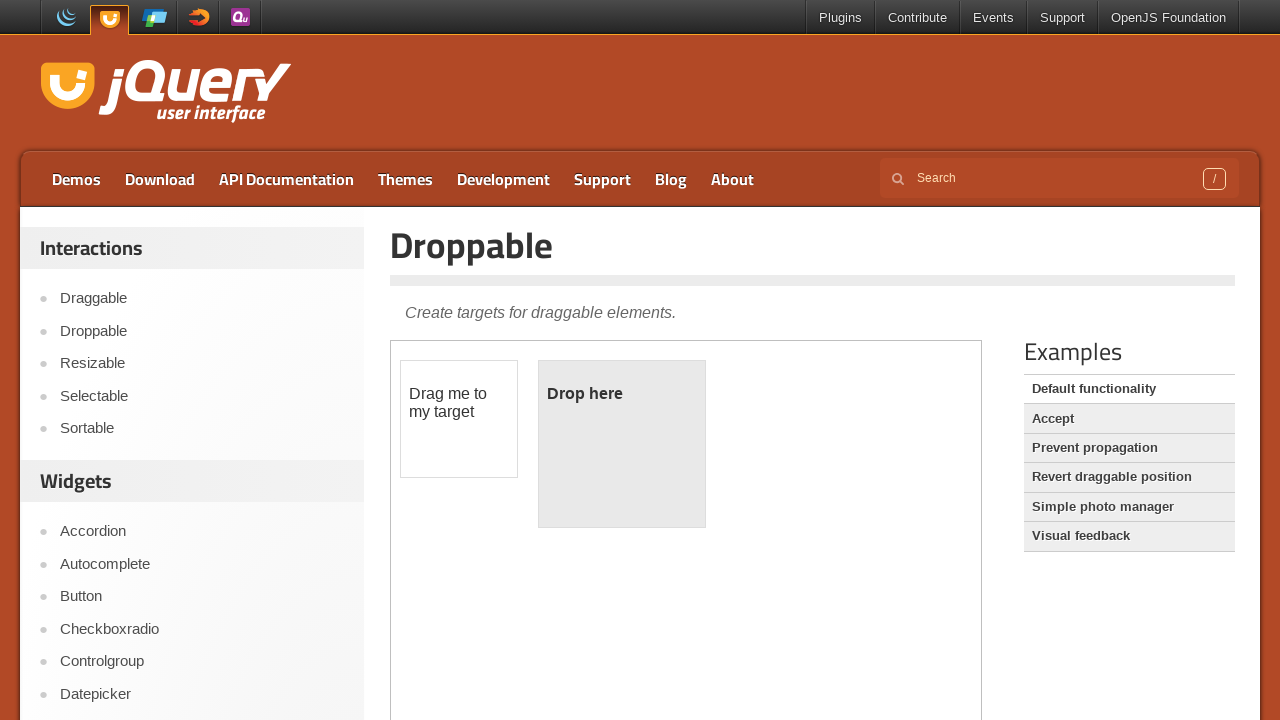

Located the first iframe on the page
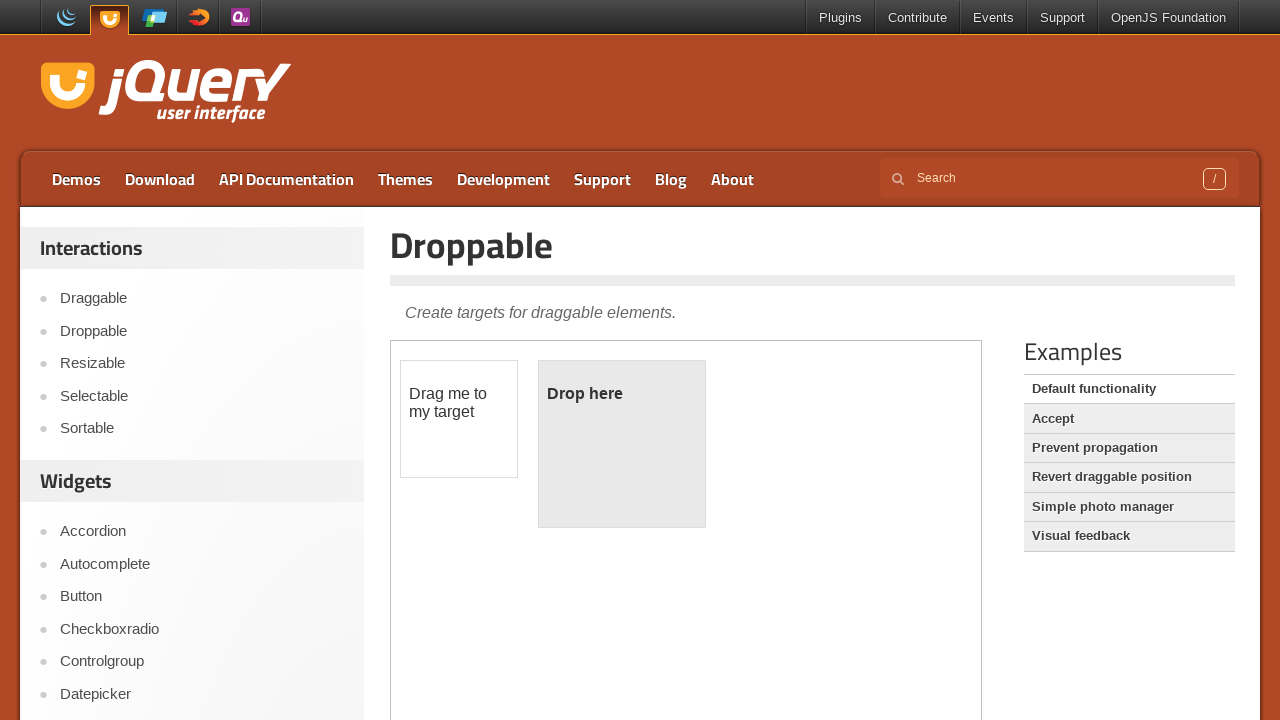

Located draggable source element (div#draggable) within iframe
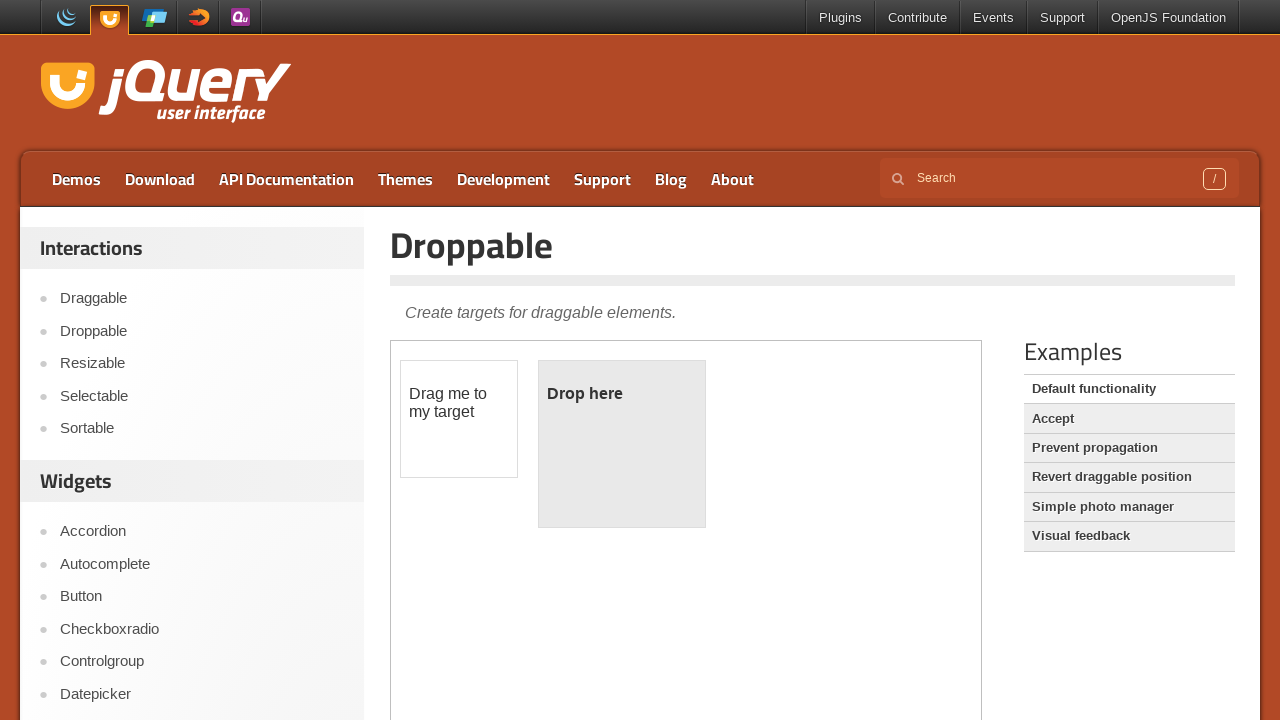

Located droppable target element (div#droppable) within iframe
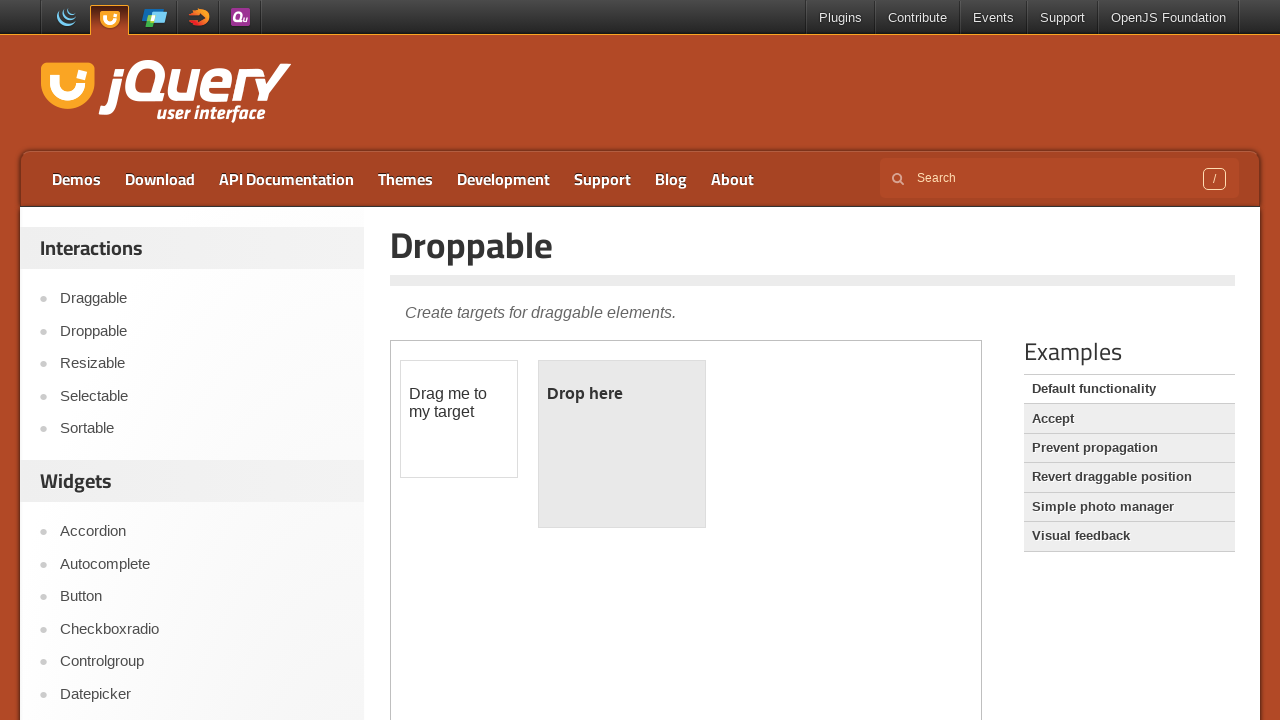

Dragged element from source to target location within iframe at (622, 444)
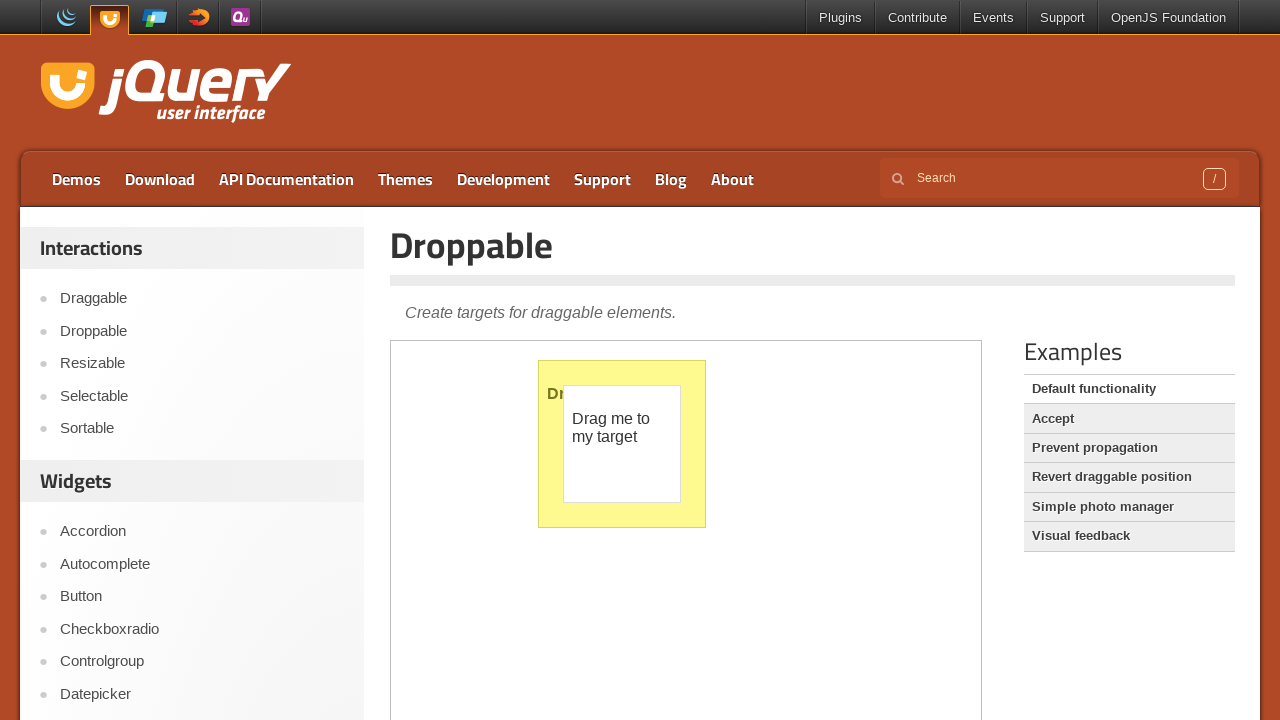

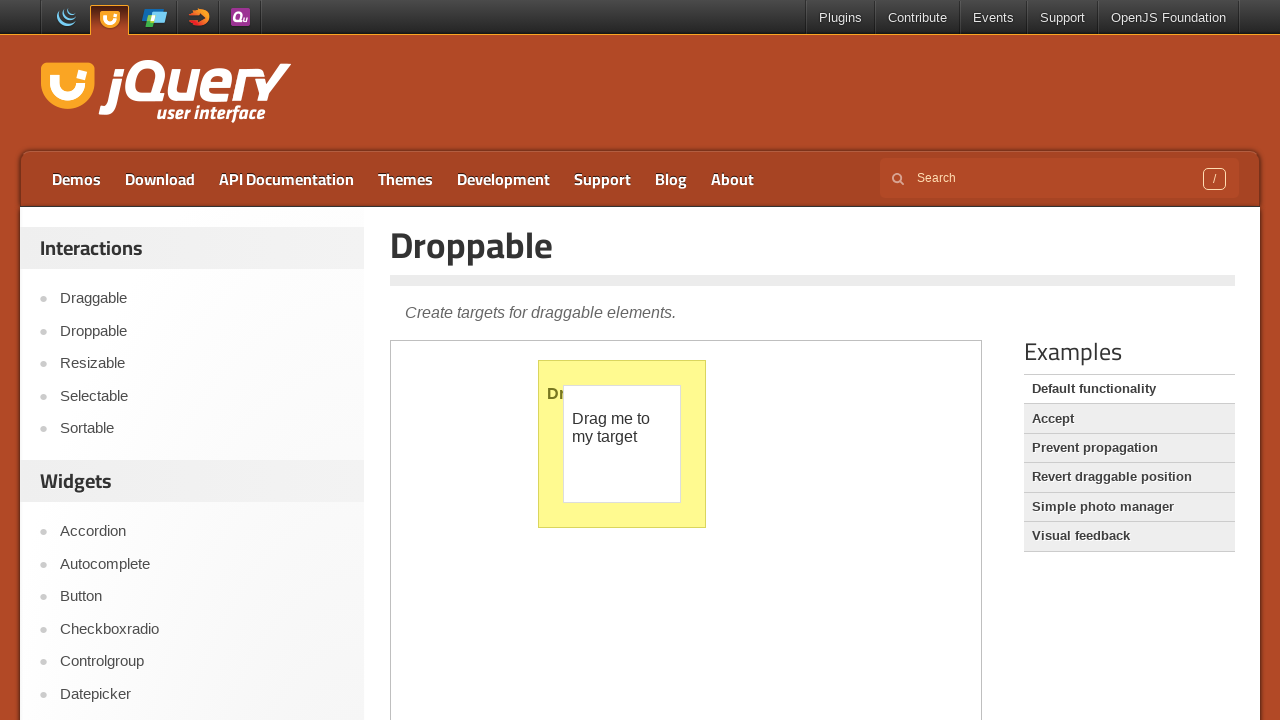